Tests browser navigation functionality by clicking on the Shop link, then using back, forward, and refresh navigation commands

Starting URL: https://practice.automationtesting.in/

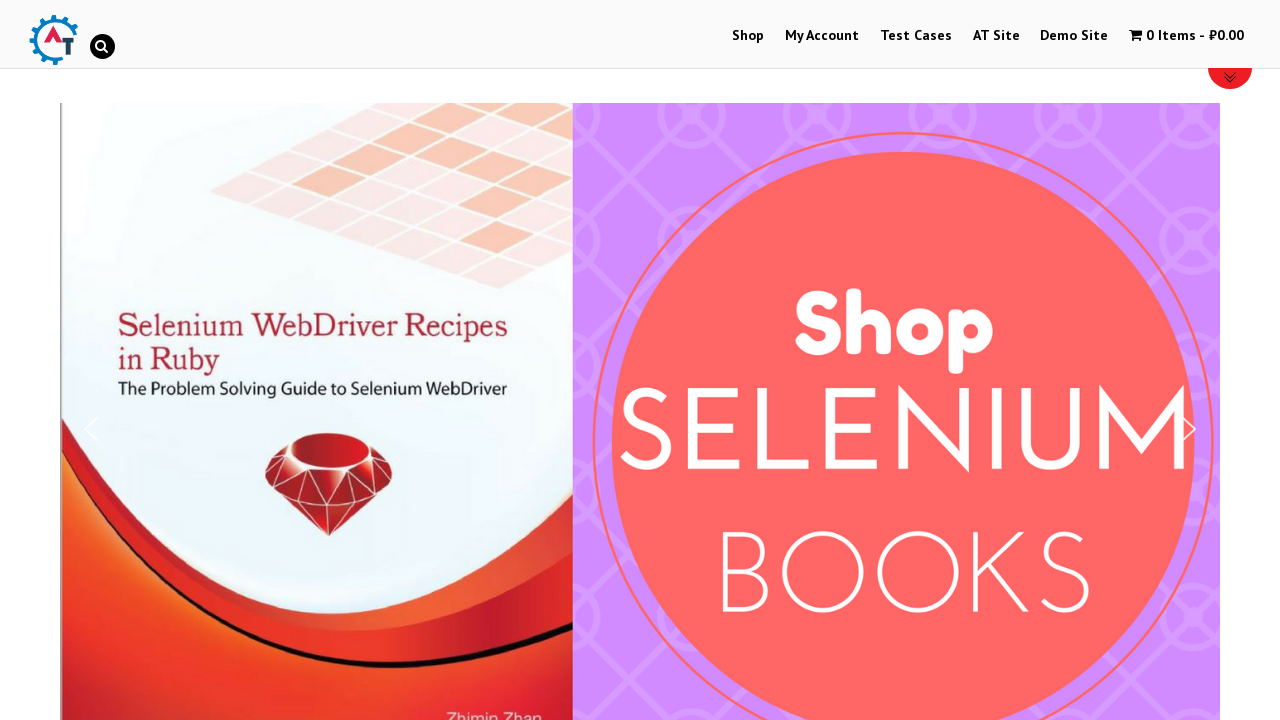

Clicked on the Shop link at (748, 36) on text=Shop
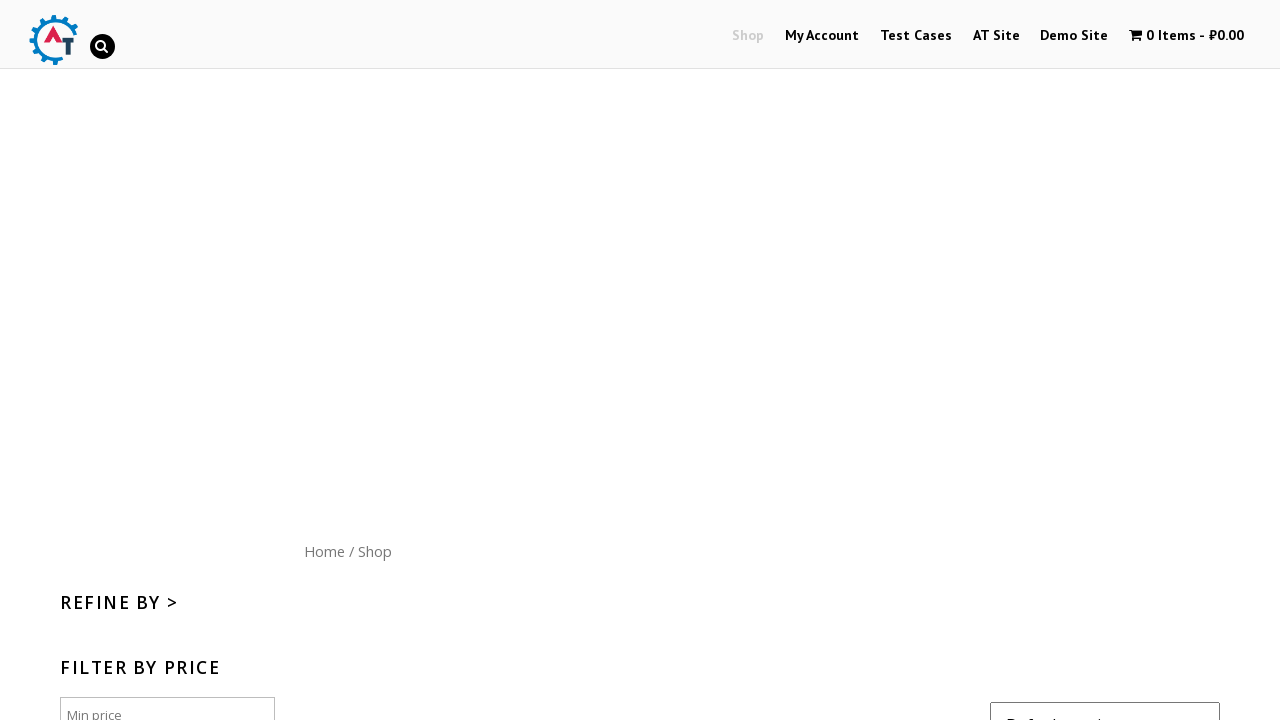

Waited for page to load after clicking Shop link
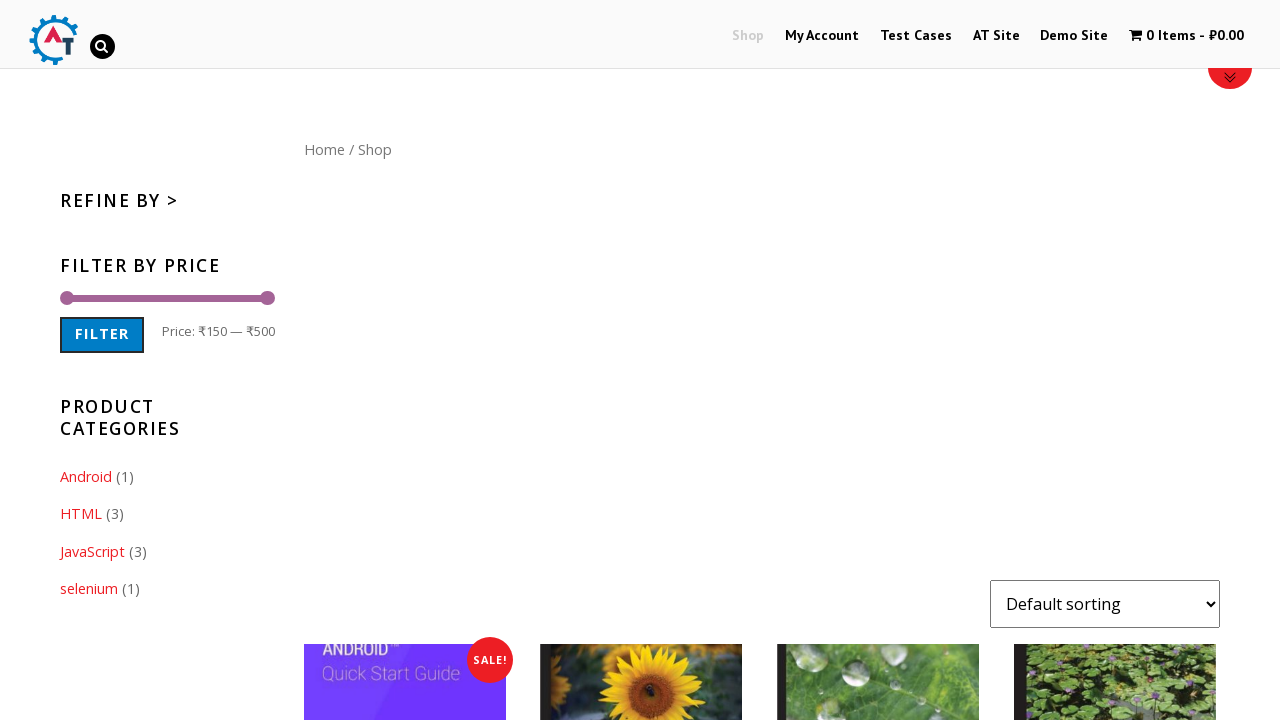

Navigated back to previous page using back button
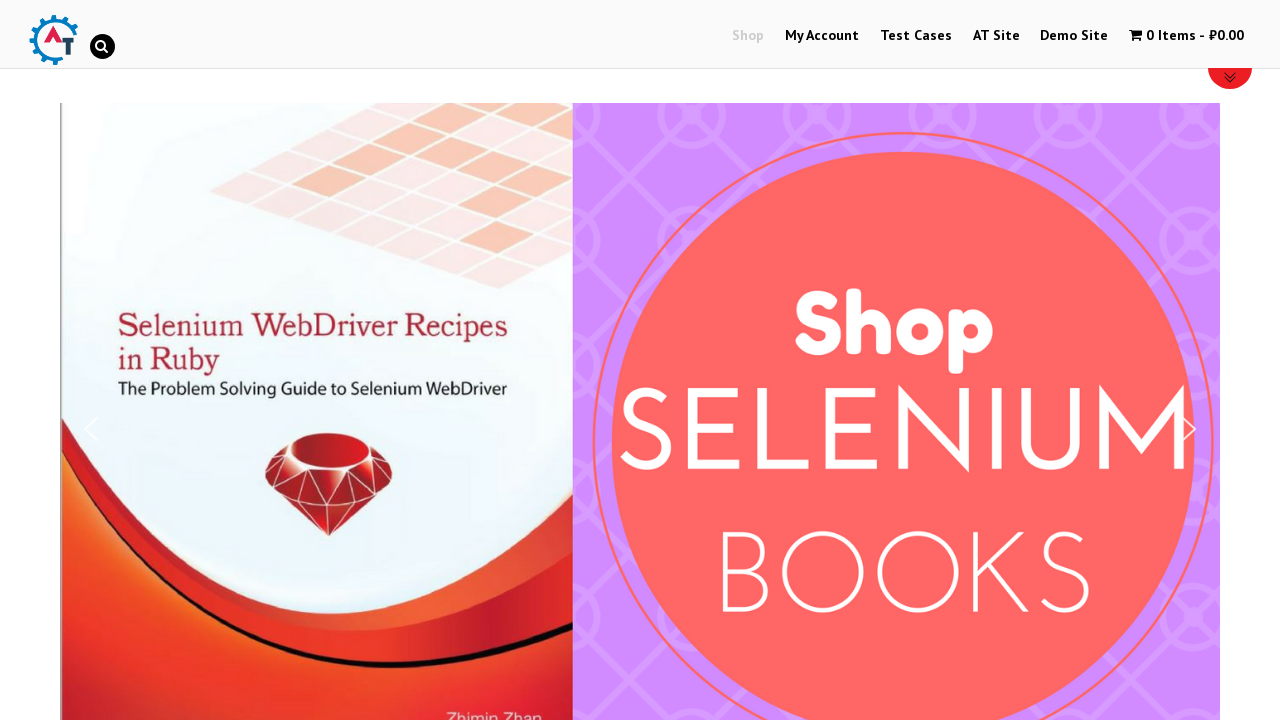

Waited for page to load after navigating back
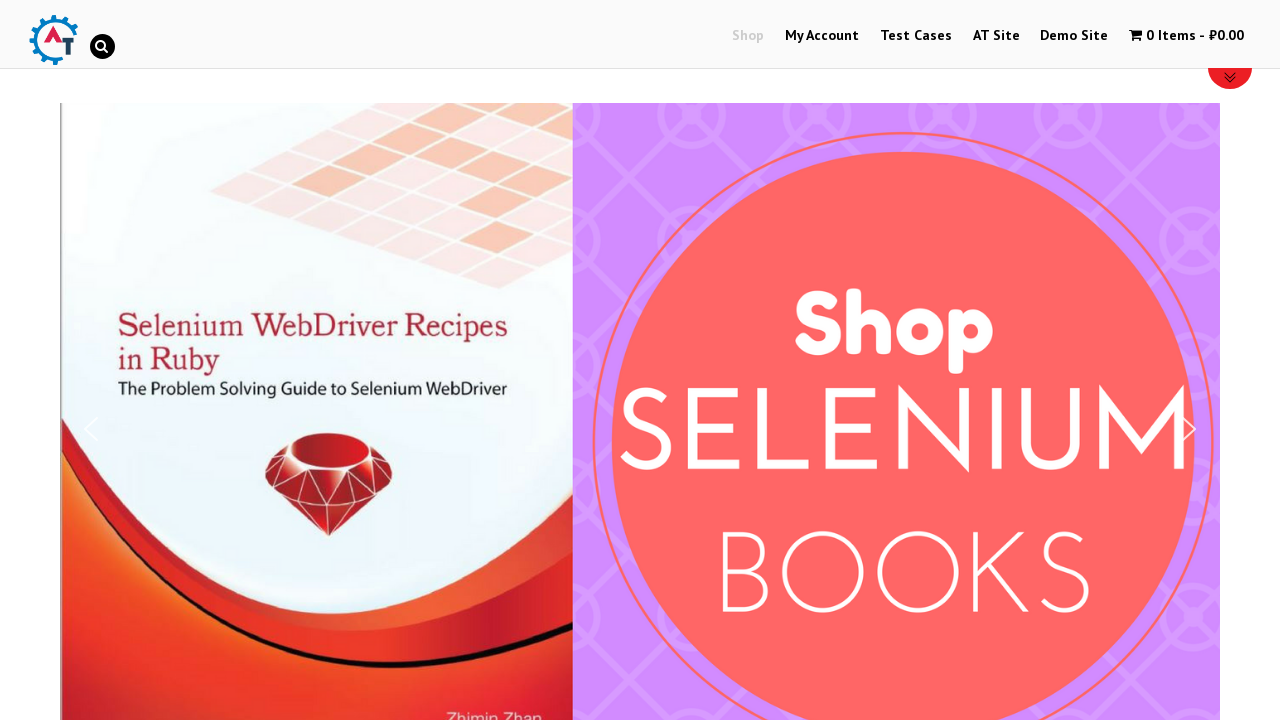

Navigated forward using forward button
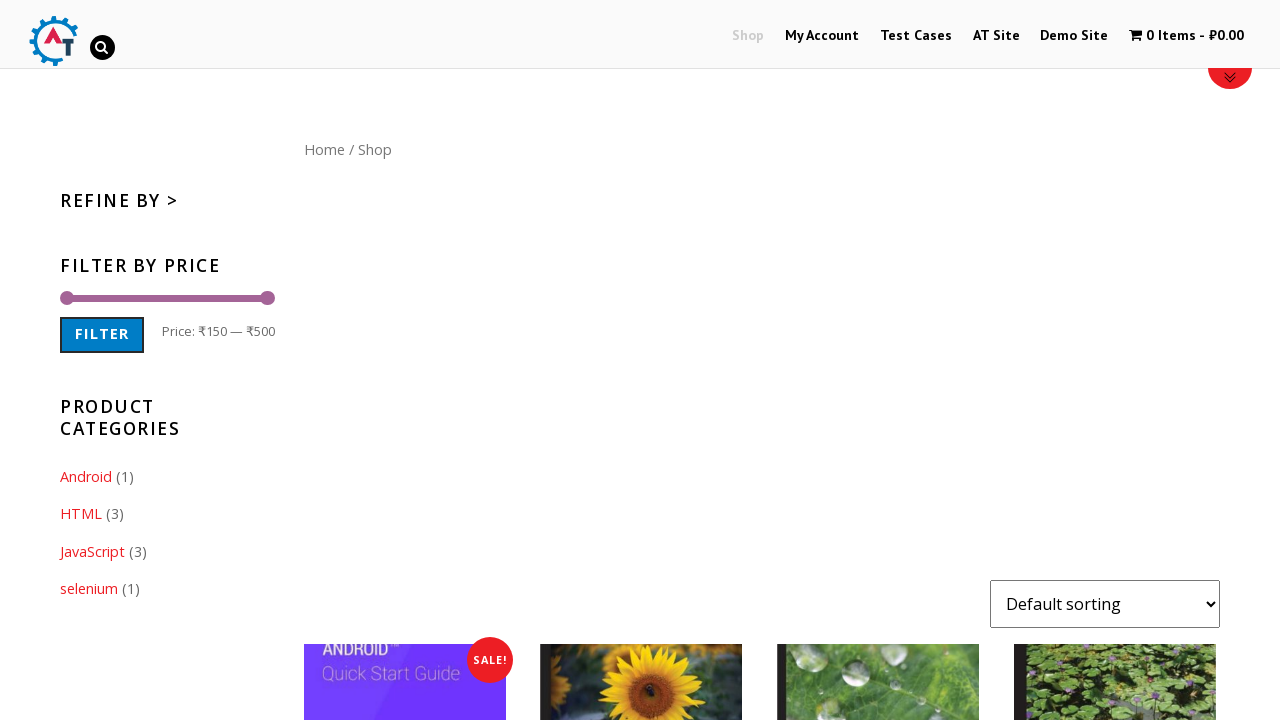

Waited for page to load after navigating forward
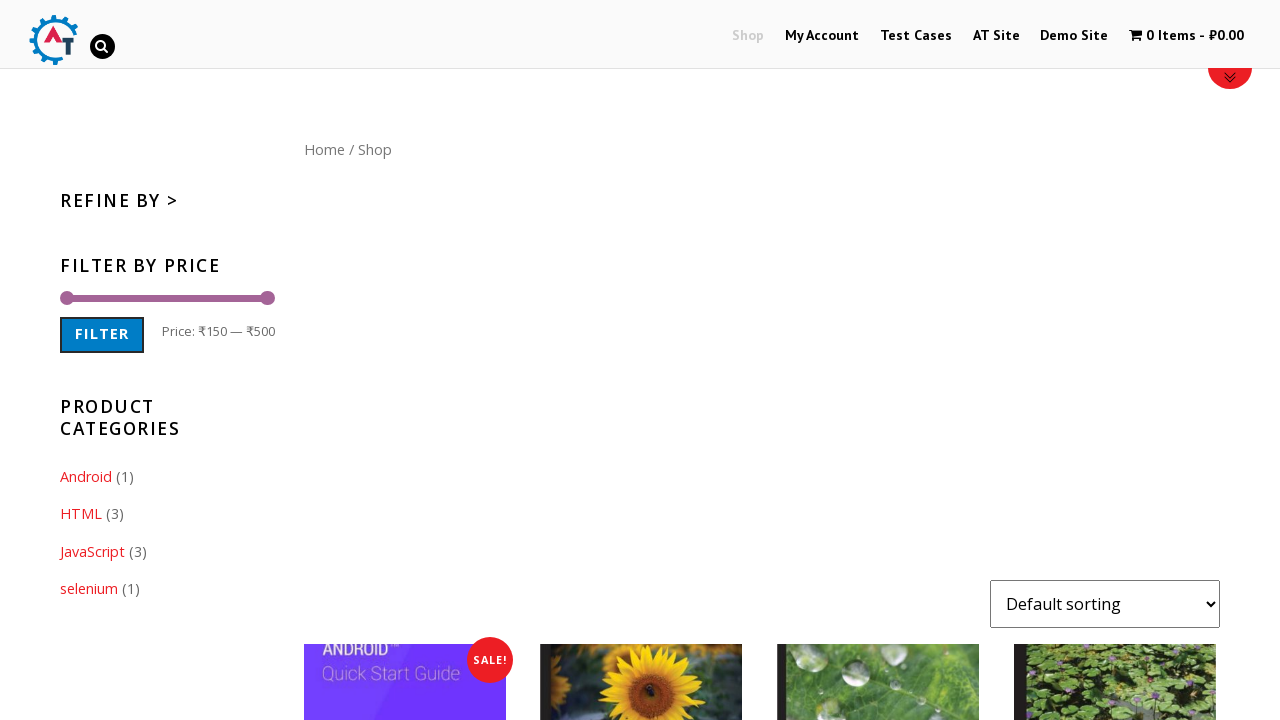

Refreshed the current page
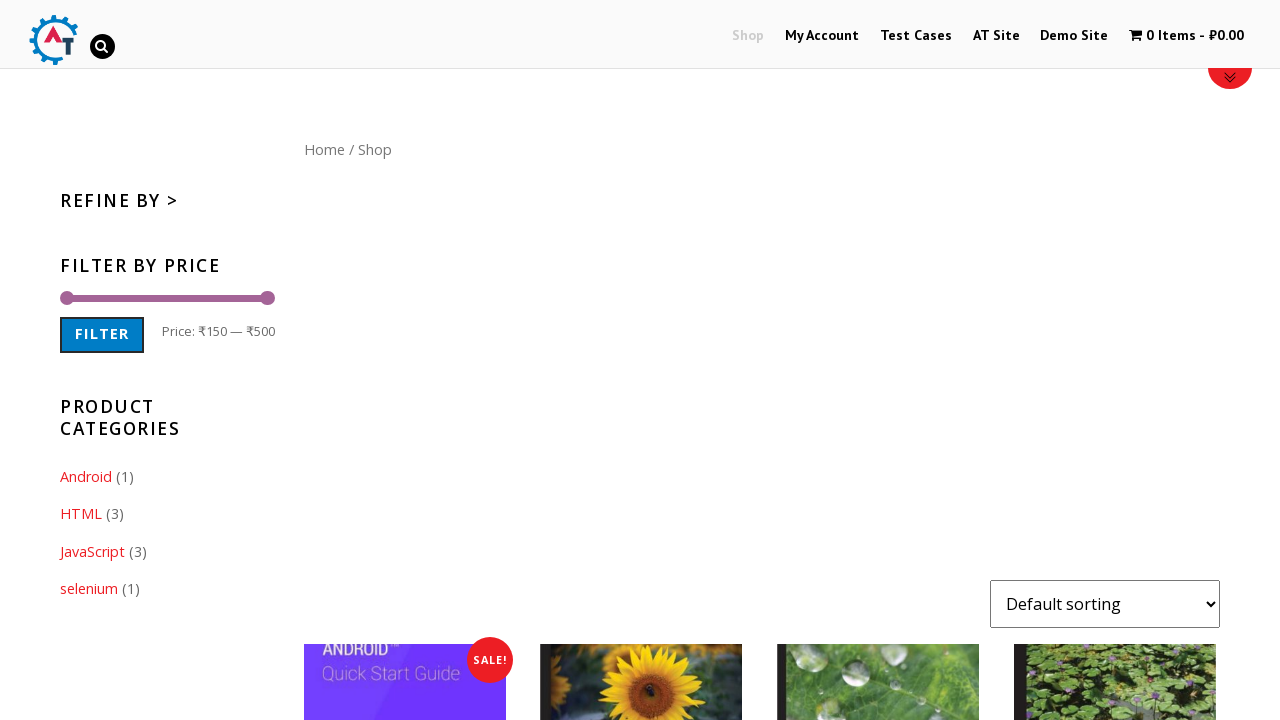

Waited for page to load after refresh
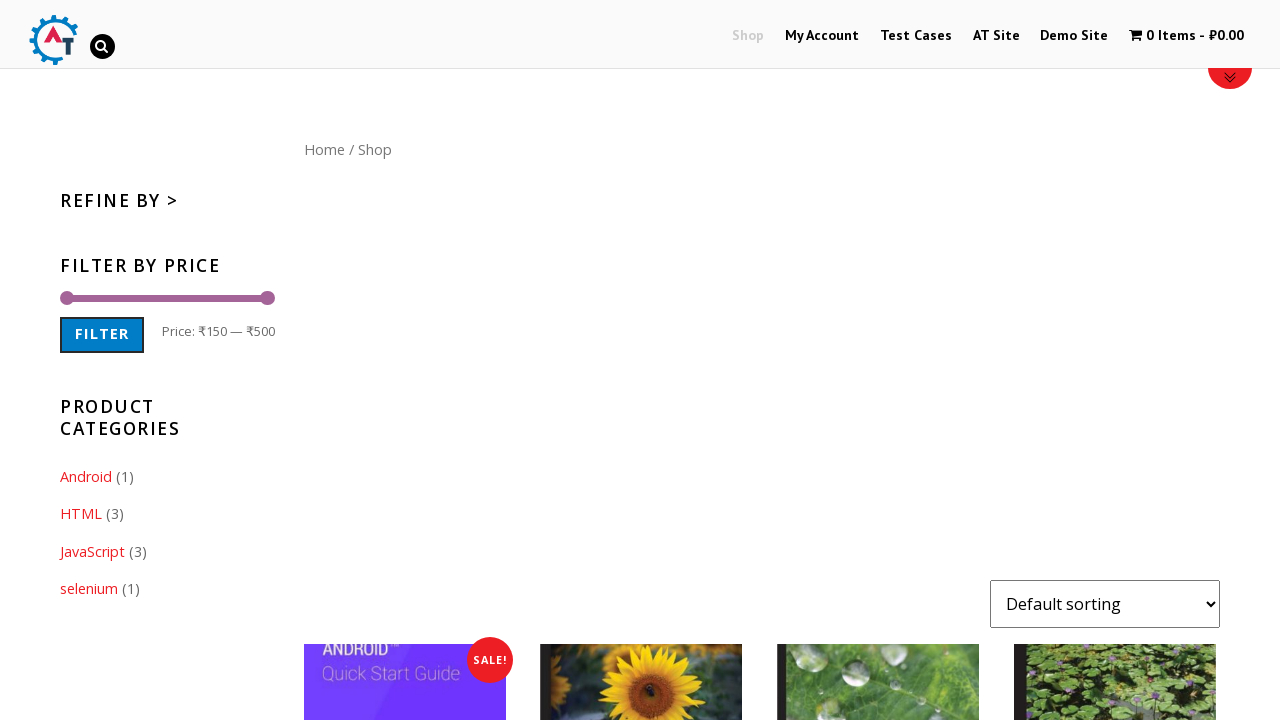

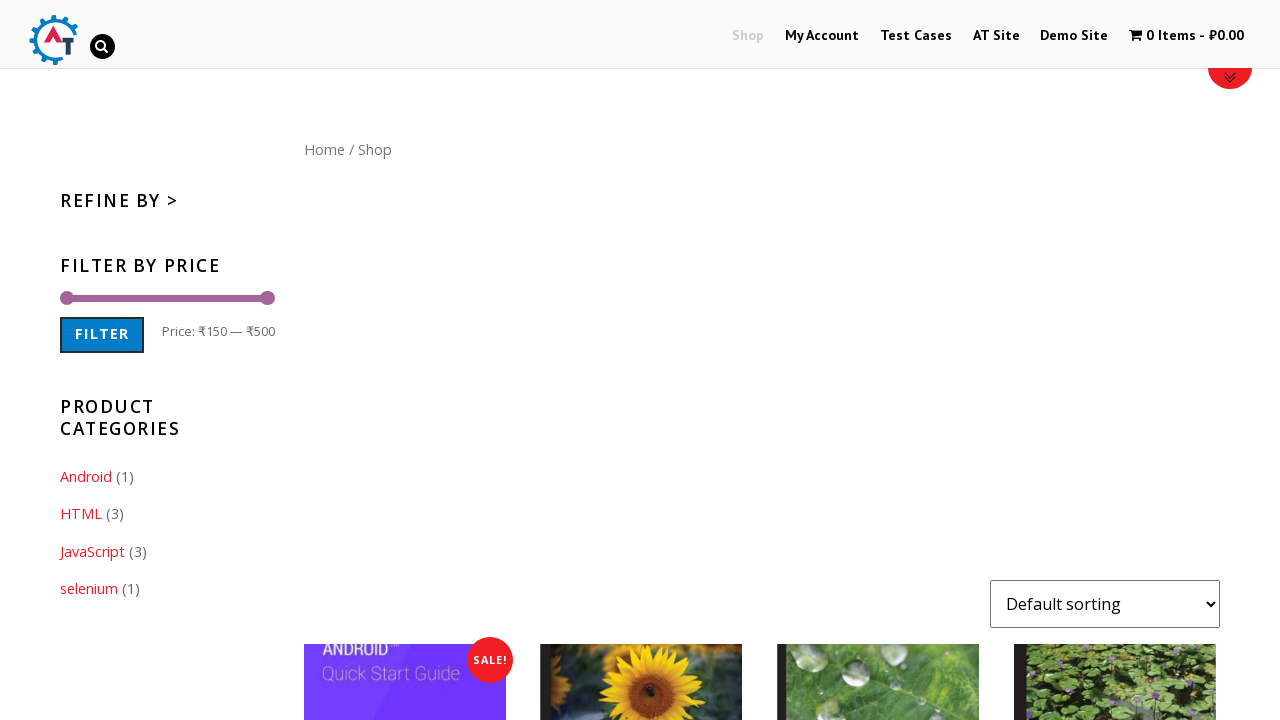